Tests static dropdown selection functionality by selecting options using three different methods: by index, by visible text, and by value on a currency dropdown.

Starting URL: https://rahulshettyacademy.com/dropdownsPractise/

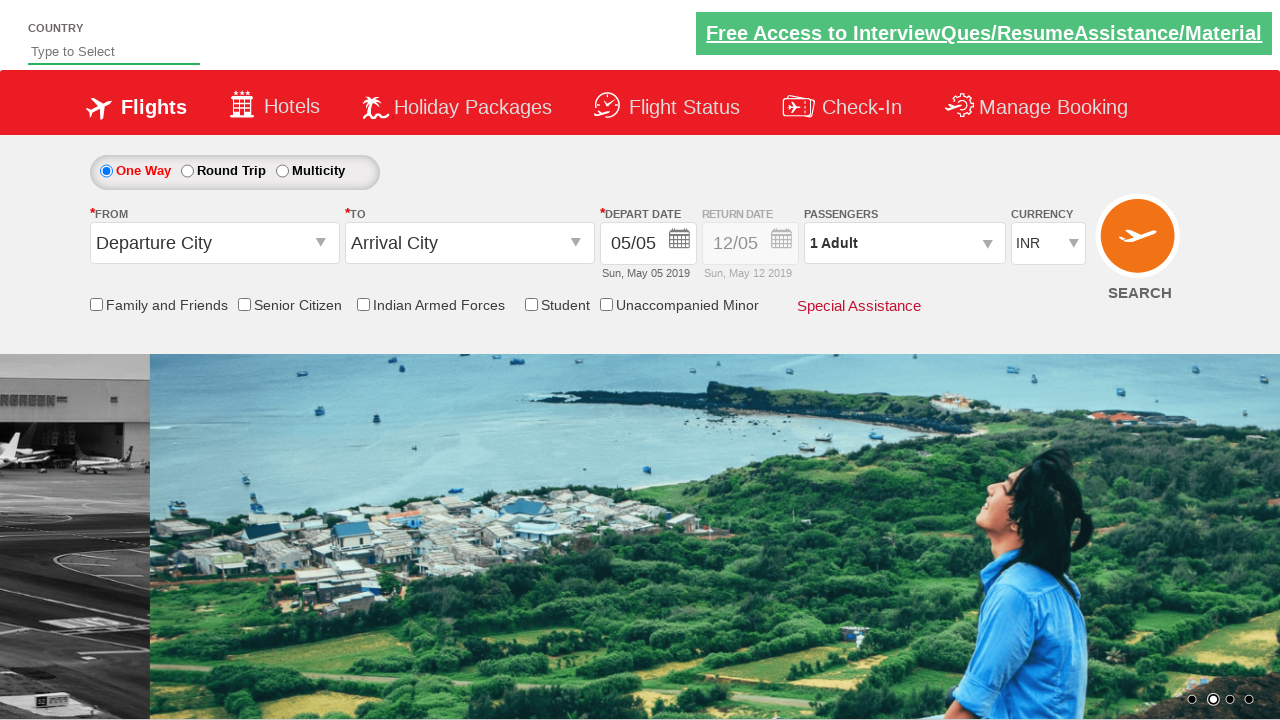

Located currency dropdown element
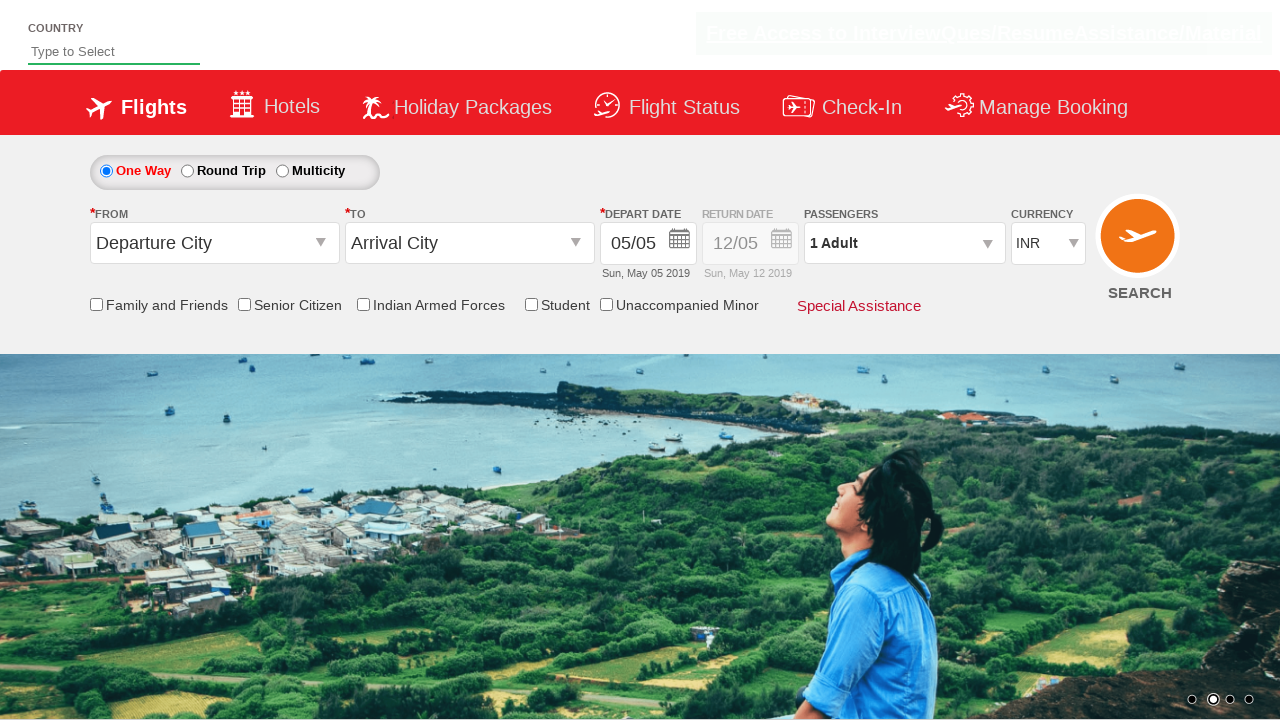

Selected dropdown option by index 3 on #ctl00_mainContent_DropDownListCurrency
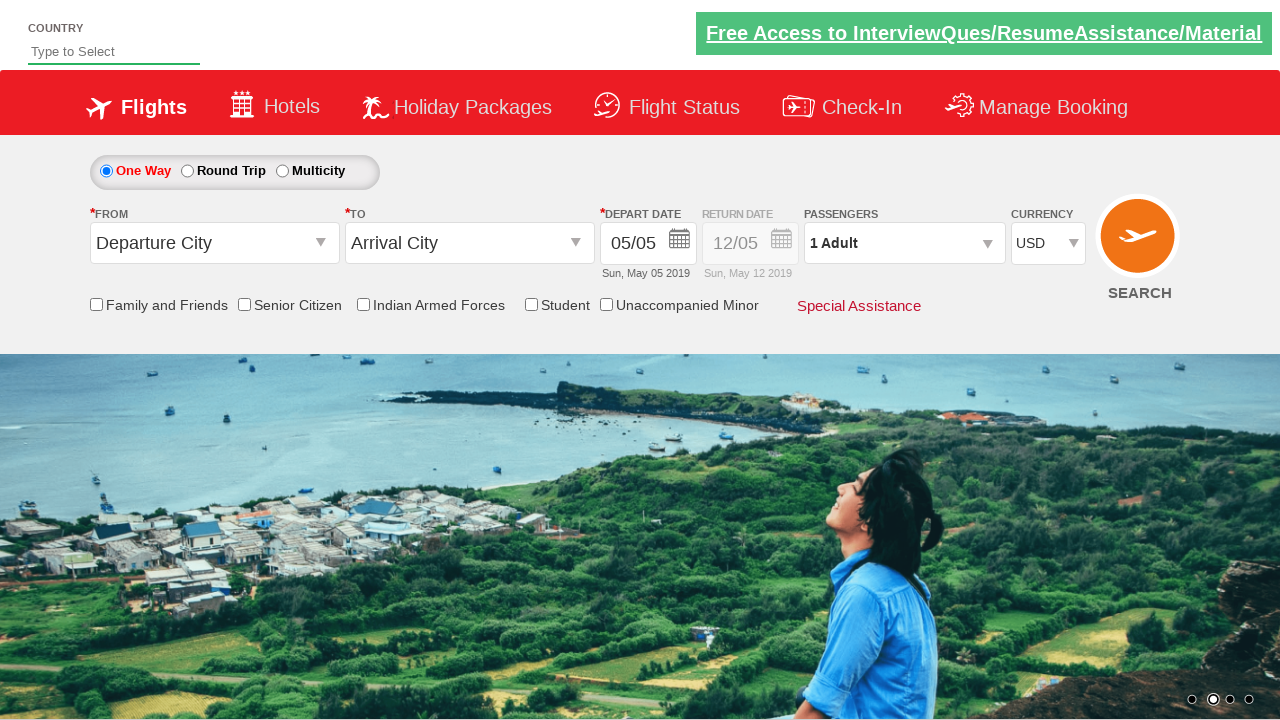

Selected dropdown option by visible text 'AED' on #ctl00_mainContent_DropDownListCurrency
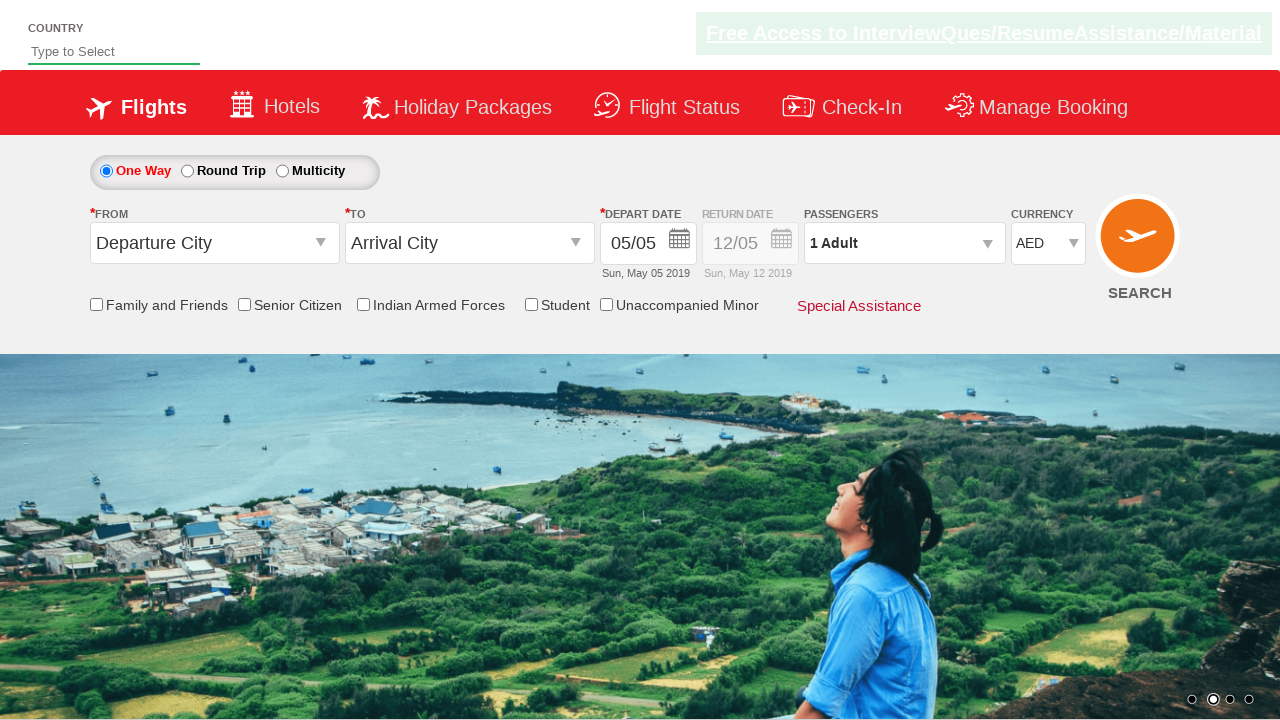

Selected dropdown option by value 'INR' on #ctl00_mainContent_DropDownListCurrency
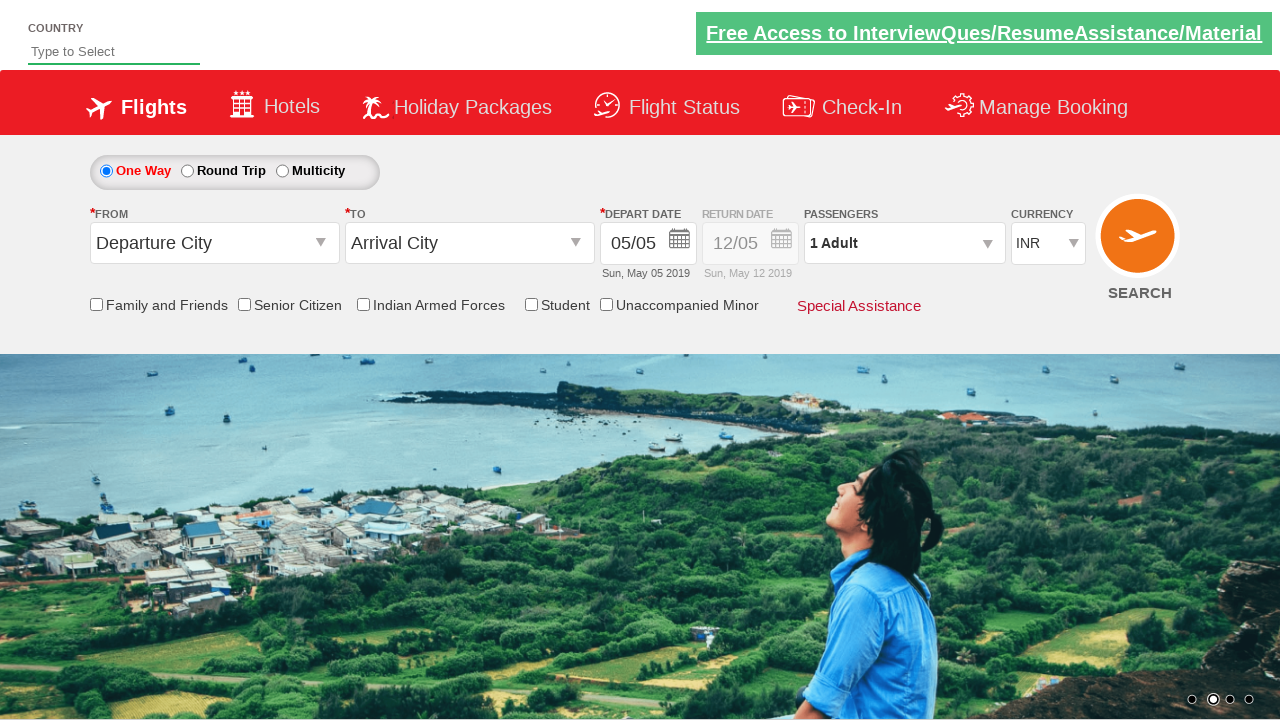

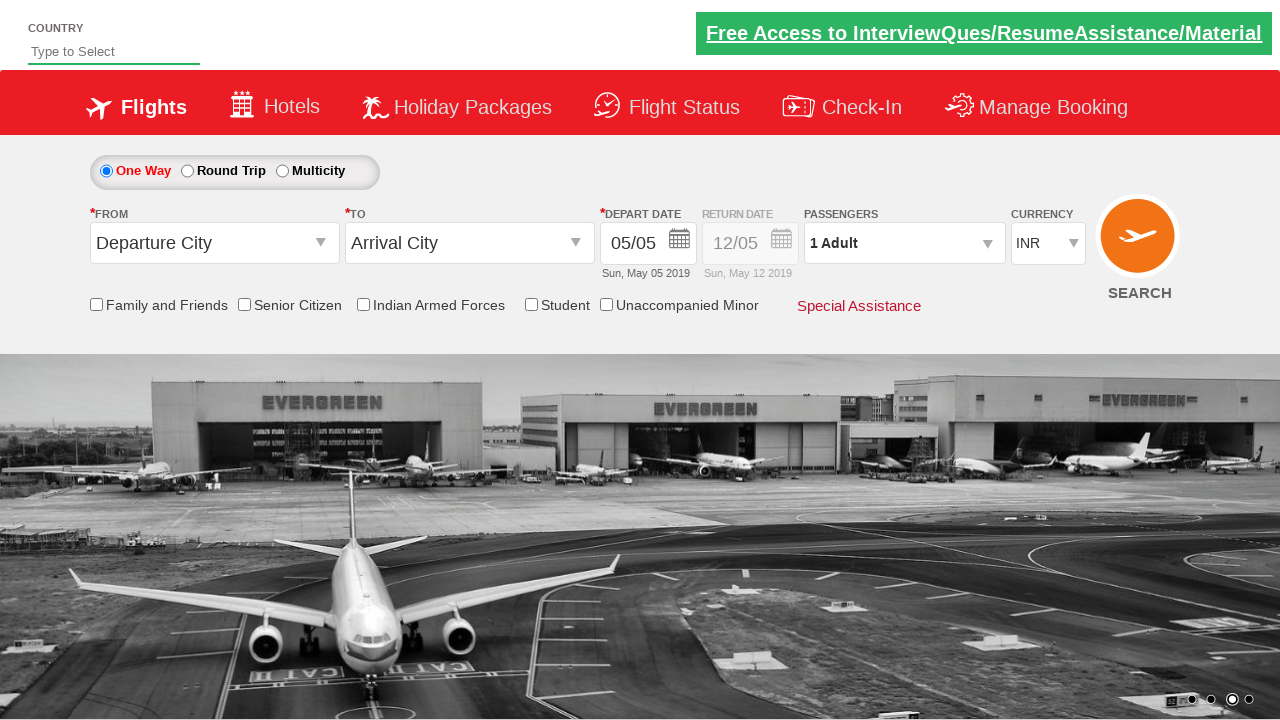